Tests iframe handling on a demo QA practice site by navigating to the iframes section, switching between multiple iframes, and filling out practice forms (signup and login) within each iframe to verify iframe switching functionality.

Starting URL: https://demoapps.qspiders.com/

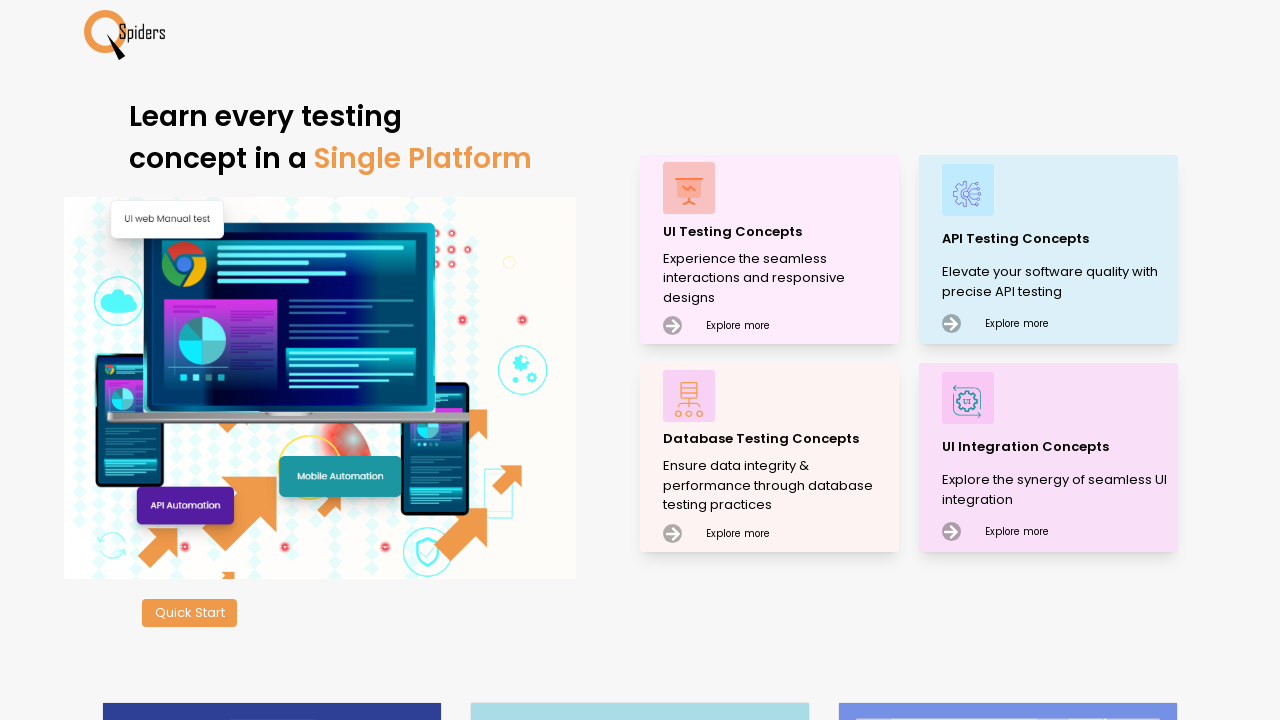

Clicked on UI Testing Concepts card at (778, 232) on xpath=//div[text()='Explore more']/../..//p[text()='UI Testing Concepts']
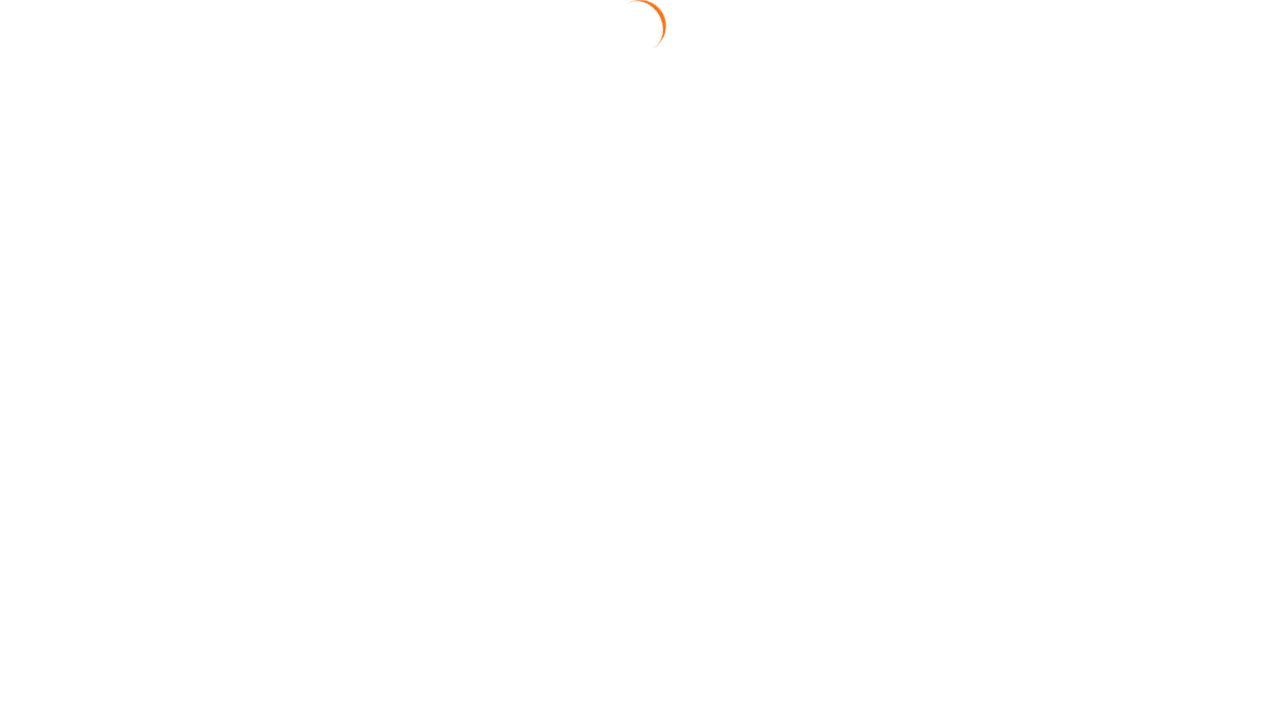

Clicked on Frames section at (42, 637) on xpath=//section[text()='Frames']
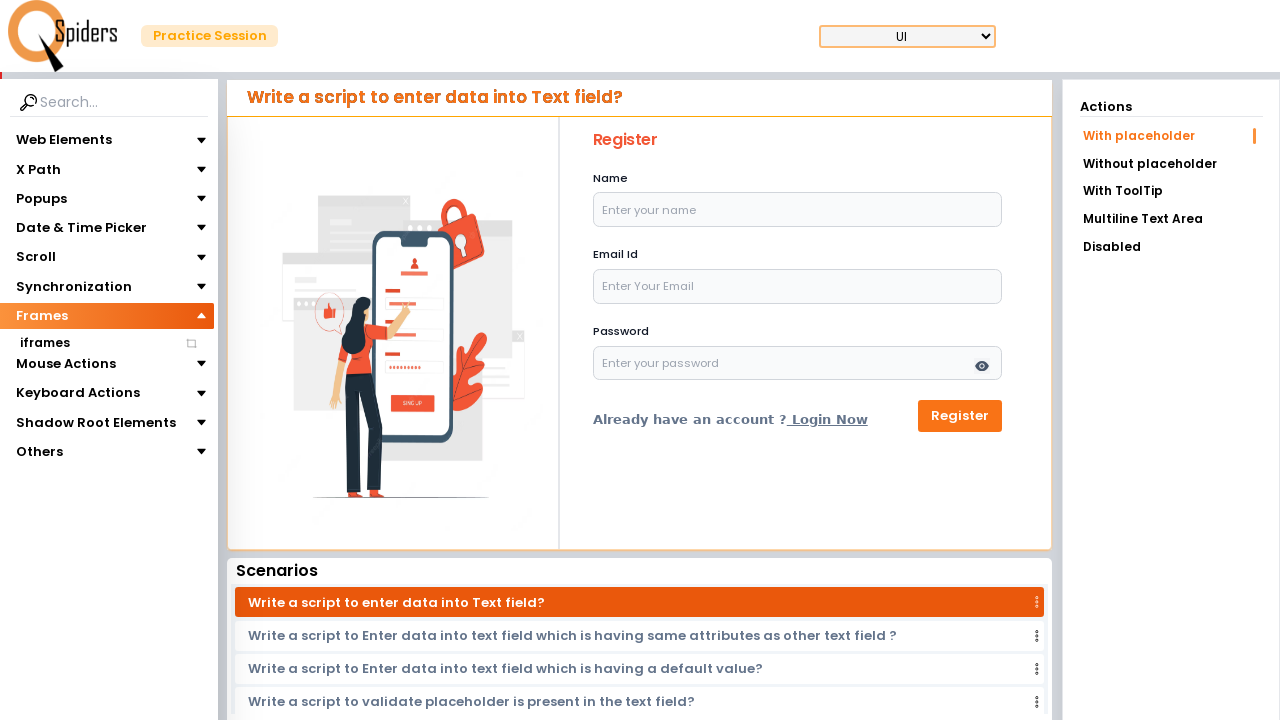

Clicked on iframes subsection at (44, 343) on xpath=//section[text()='iframes']
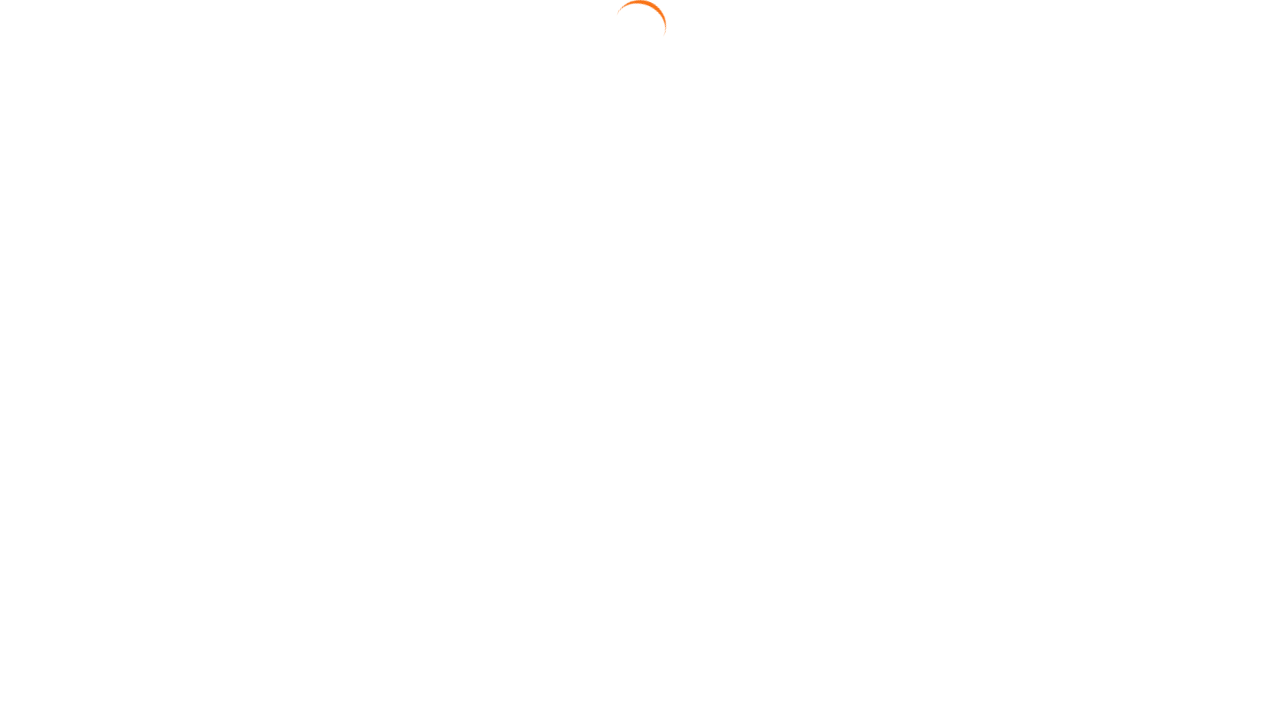

Clicked on Multiple iframe link at (1171, 193) on text=Multiple iframe
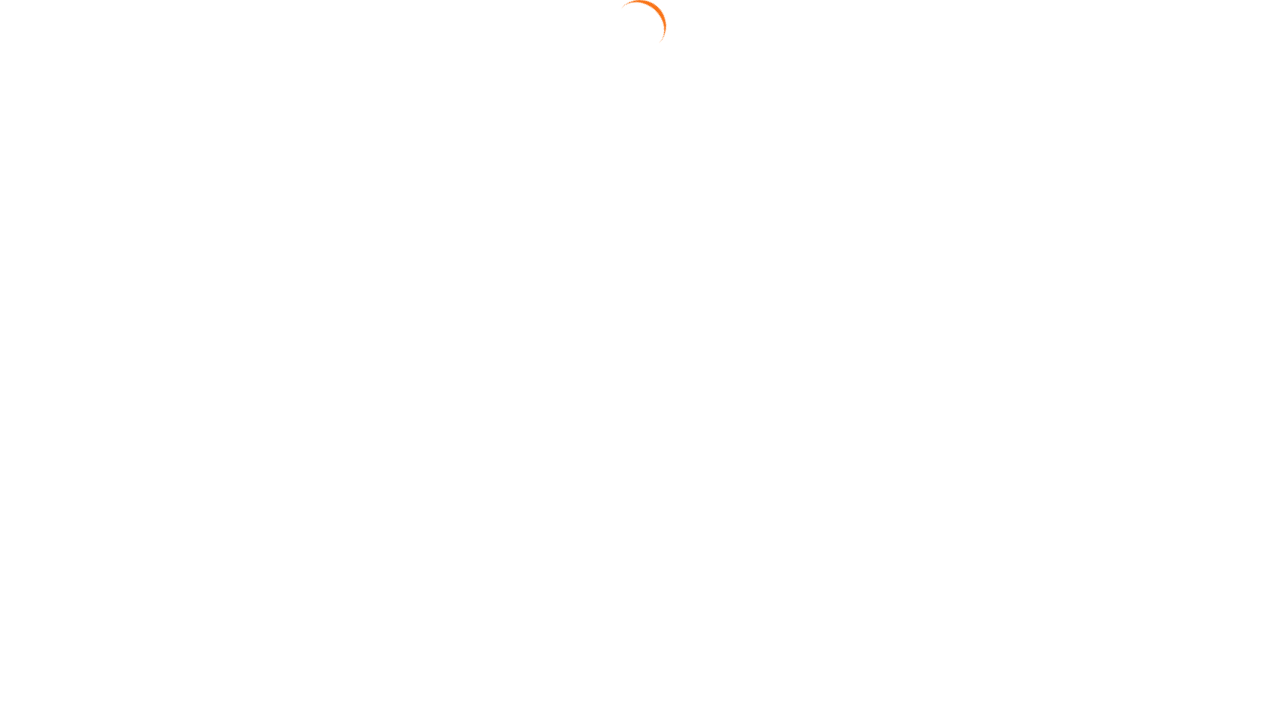

Waited for iframes to load
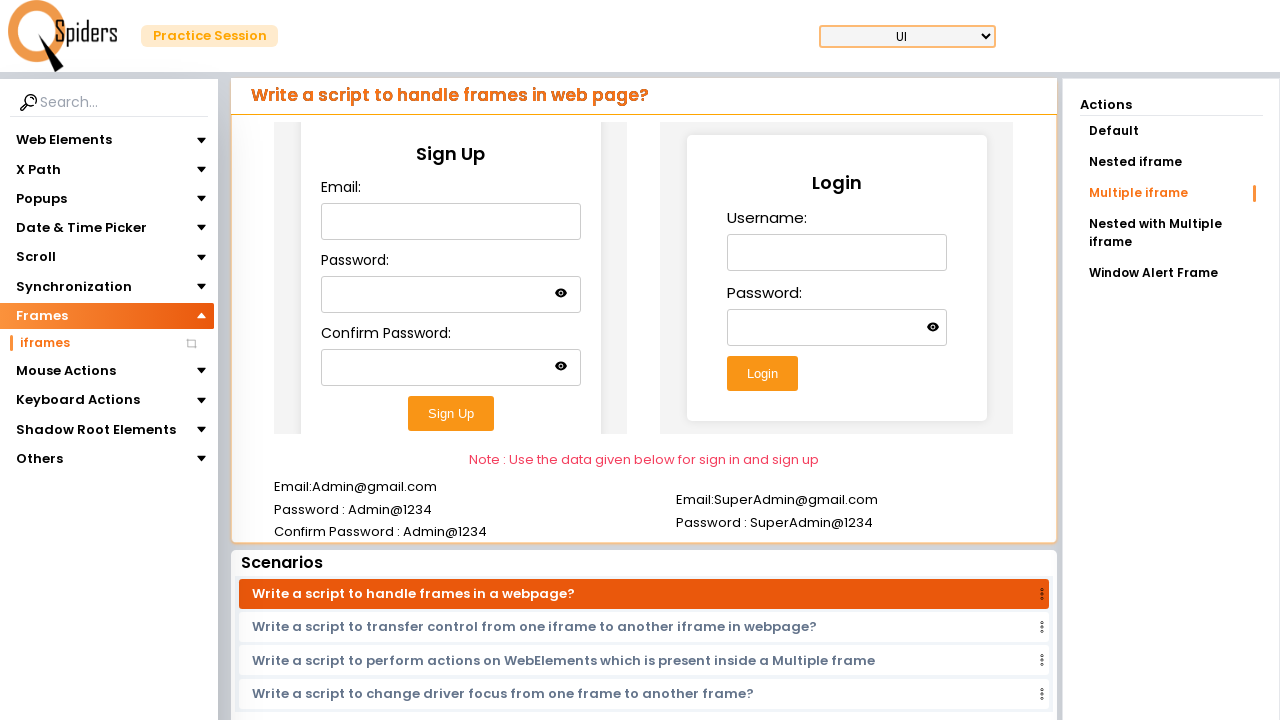

Located first iframe for signup form
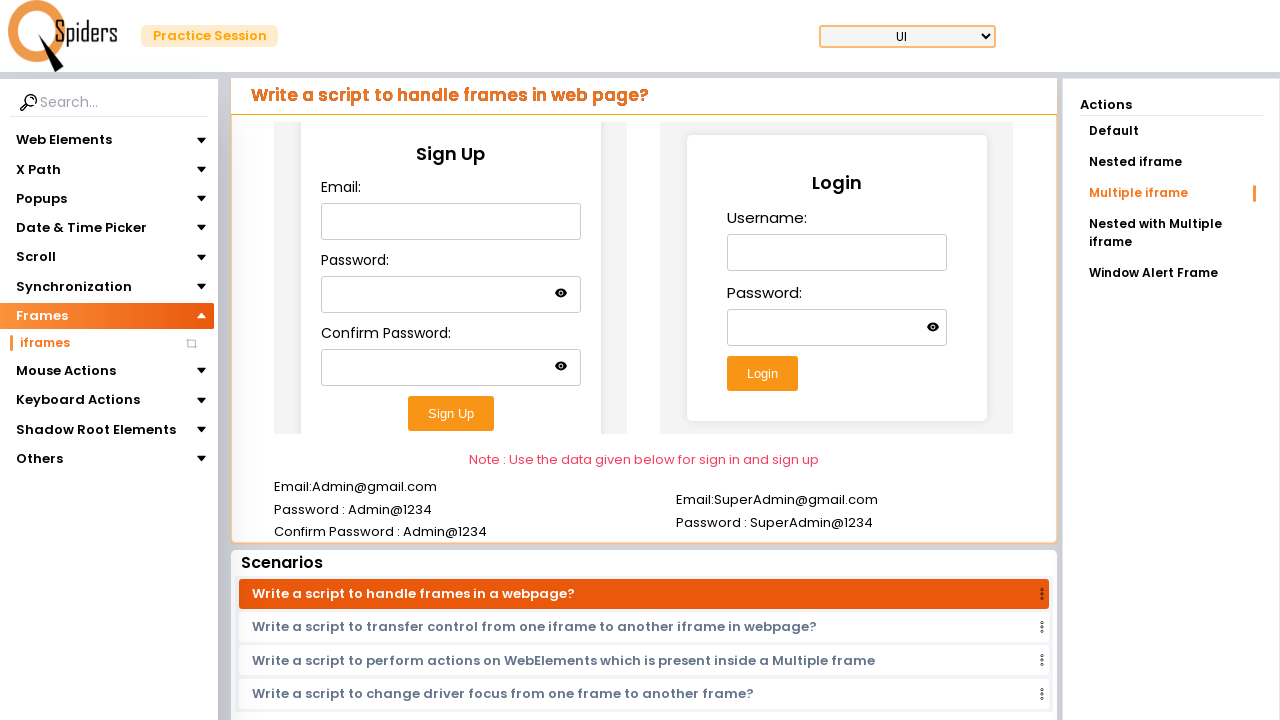

Filled email field with 'Admin@gmail.com' in first iframe on iframe >> nth=0 >> internal:control=enter-frame >> #email
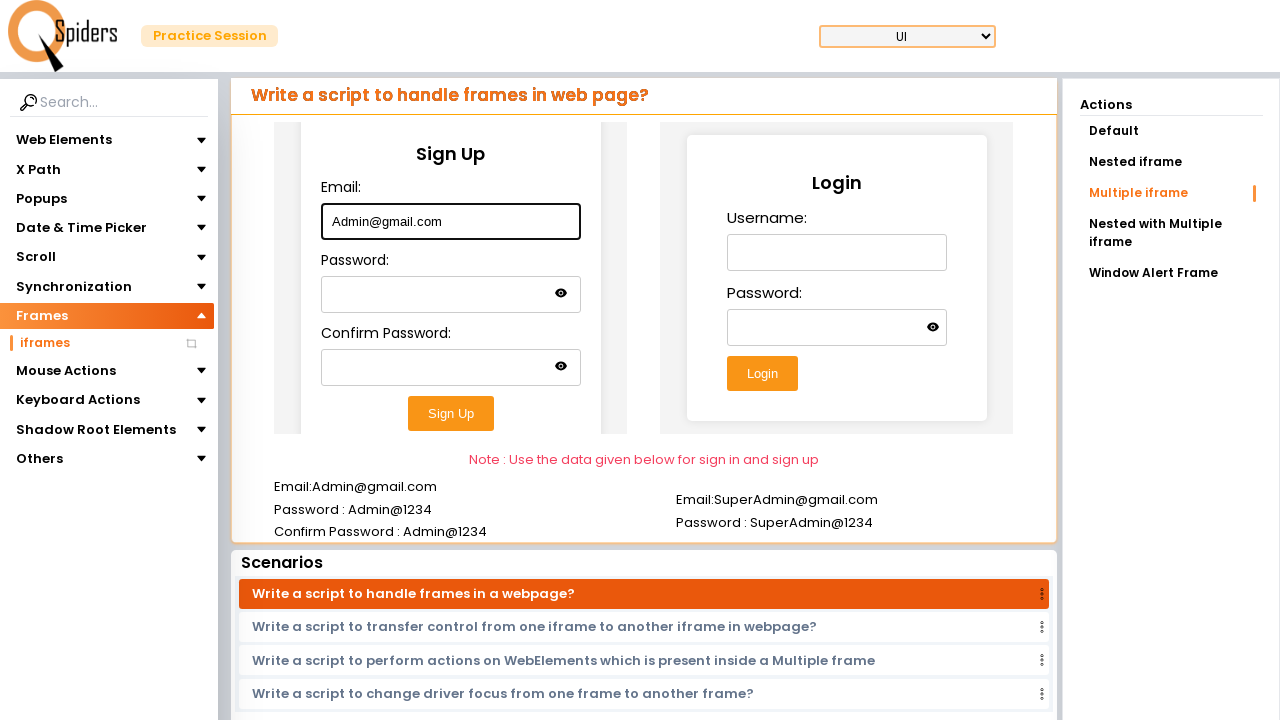

Filled password field with 'Admin@1234' in first iframe on iframe >> nth=0 >> internal:control=enter-frame >> #password
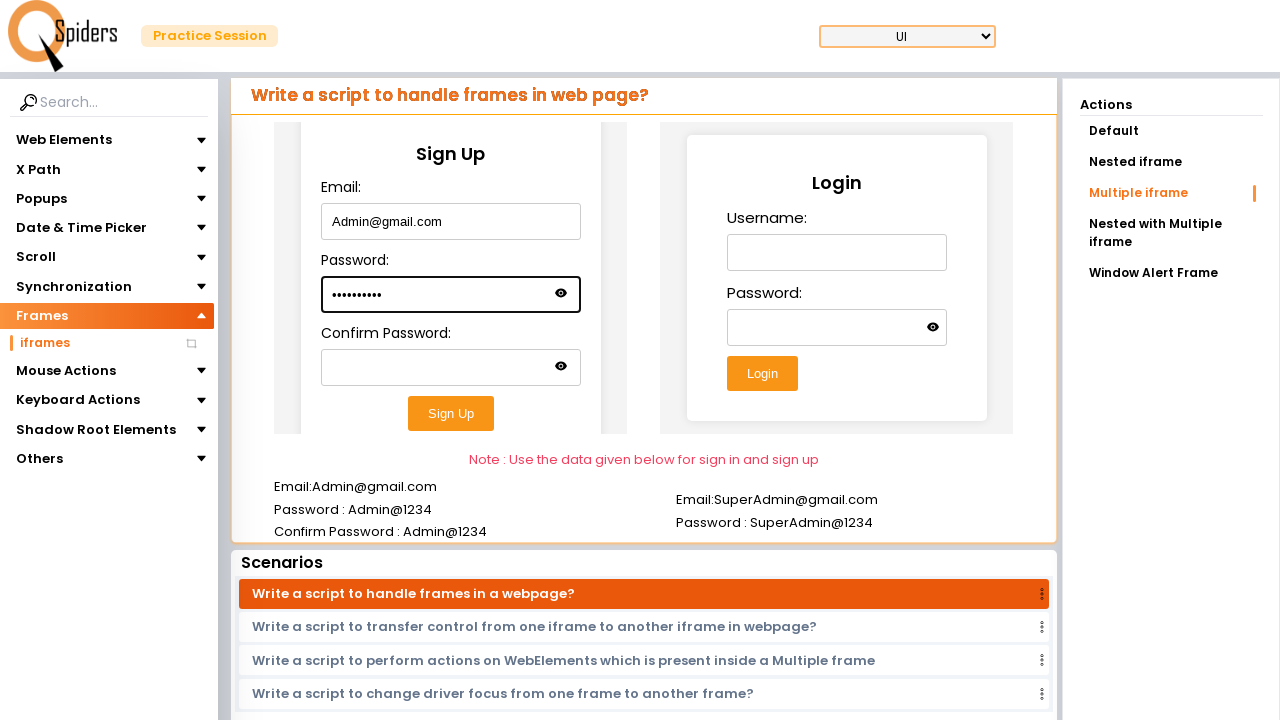

Filled confirm-password field with 'Admin@1234' in first iframe on iframe >> nth=0 >> internal:control=enter-frame >> #confirm-password
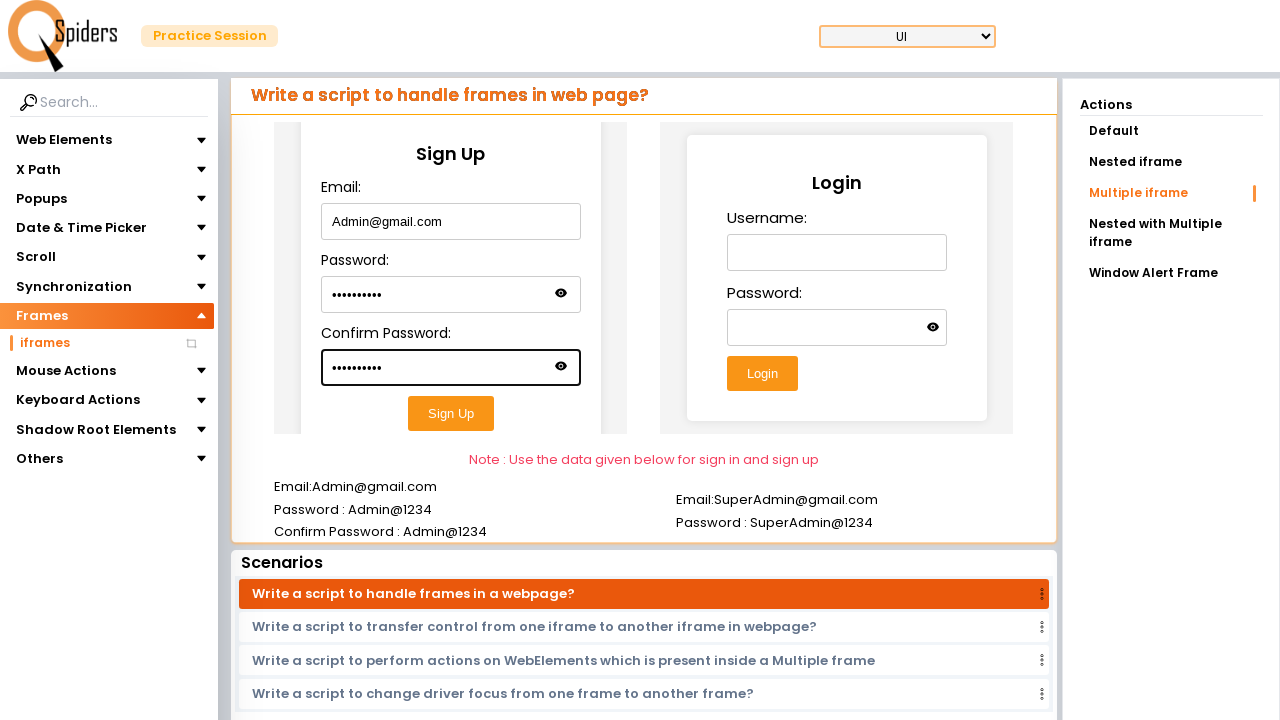

Clicked submit button to sign up in first iframe at (451, 413) on iframe >> nth=0 >> internal:control=enter-frame >> #submitButton
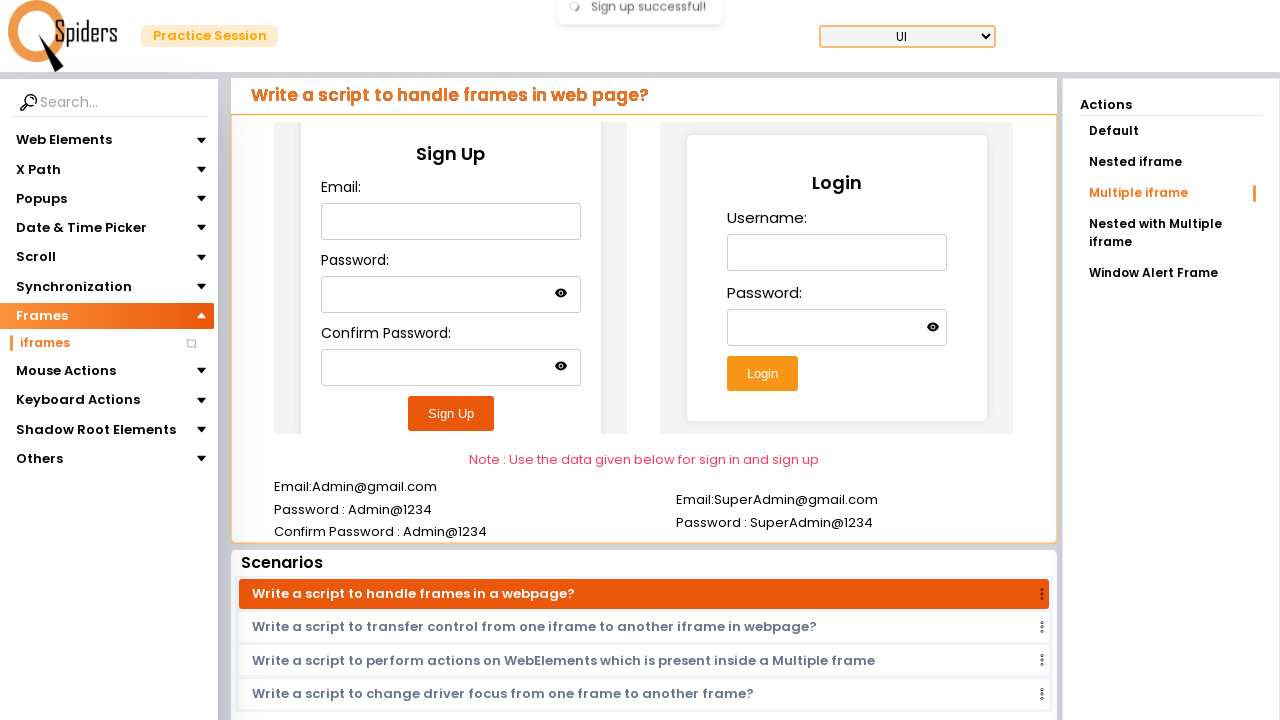

Waited for signup confirmation
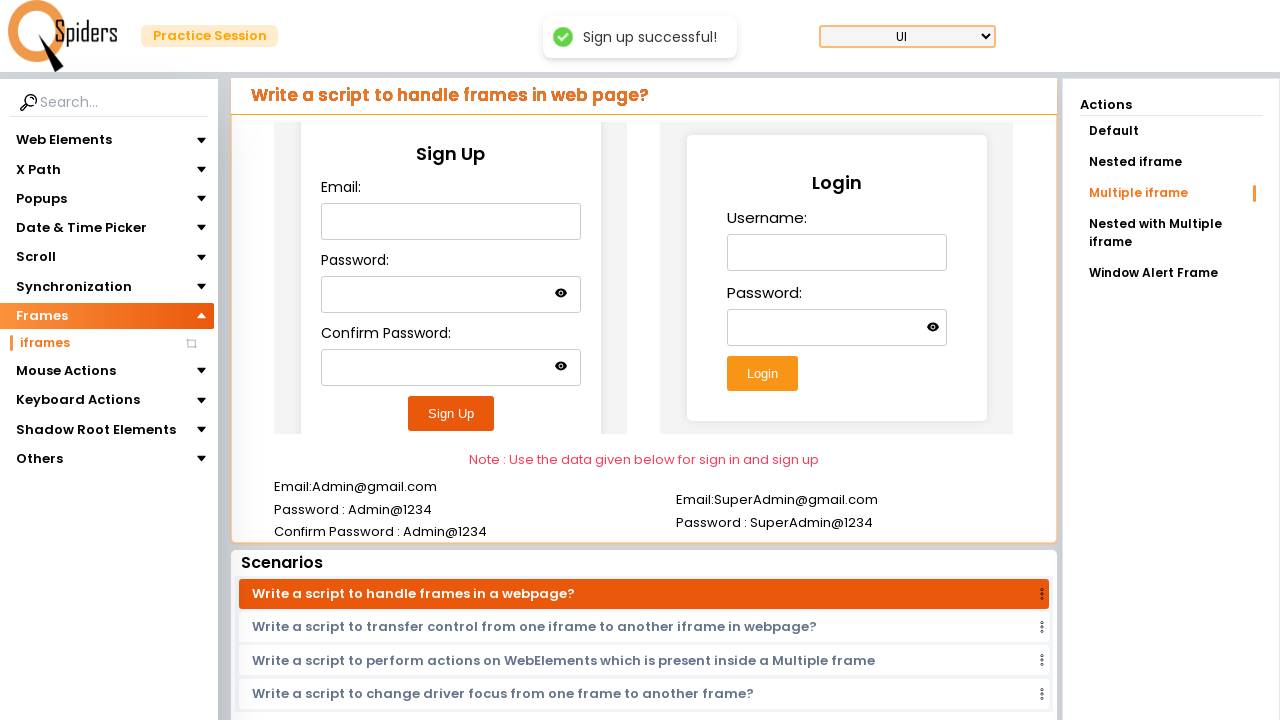

Verified 'Sign up successful!' confirmation message appeared
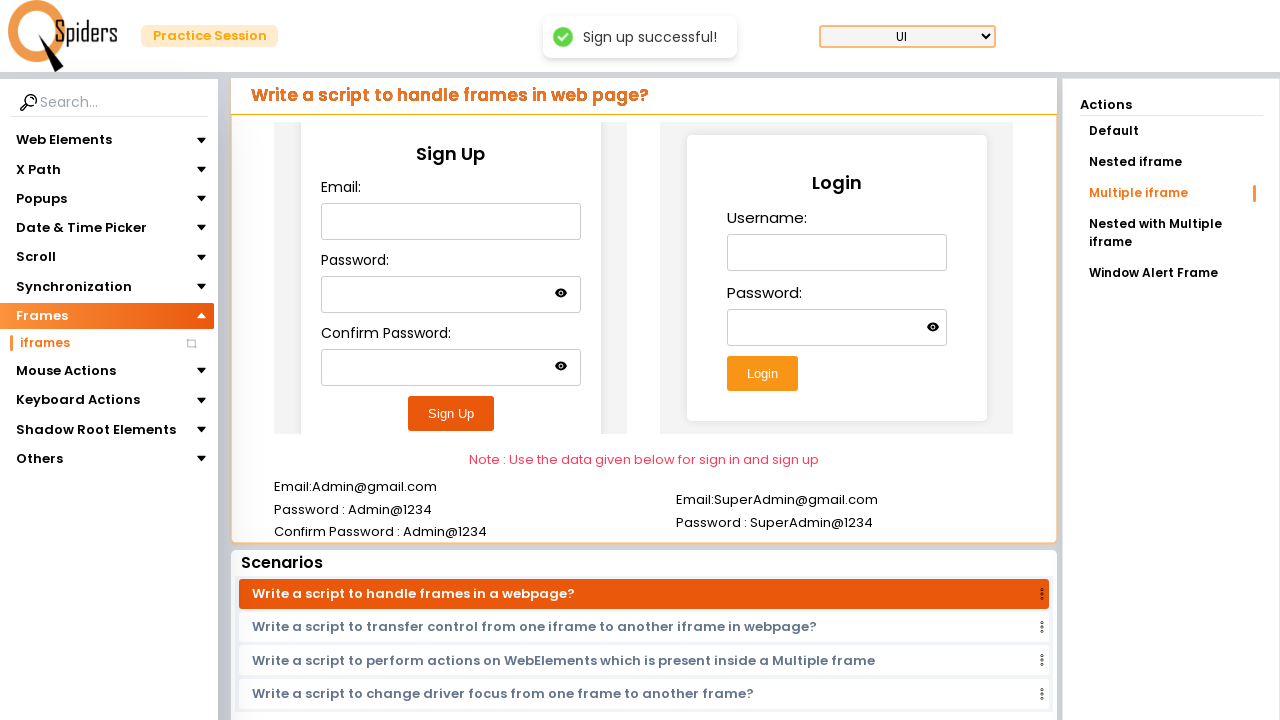

Located second iframe for login form
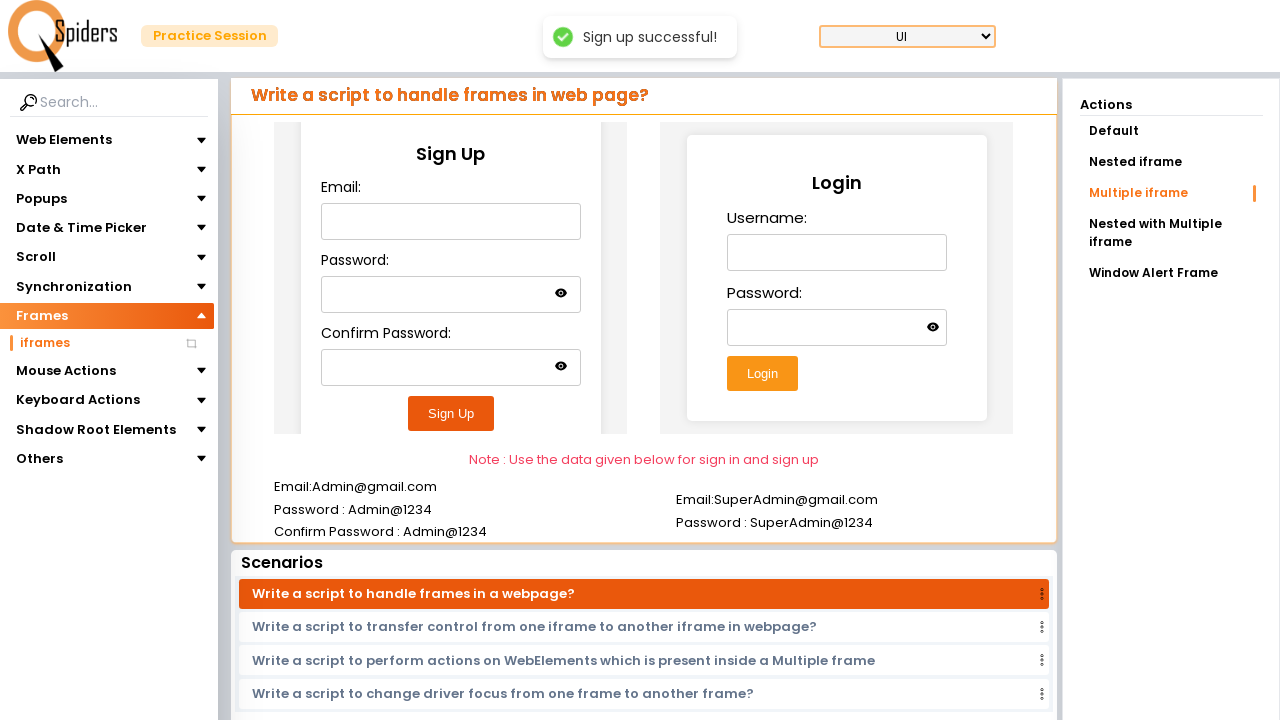

Filled username field with 'SuperAdmin@gmail.com' in second iframe on iframe >> nth=1 >> internal:control=enter-frame >> #username
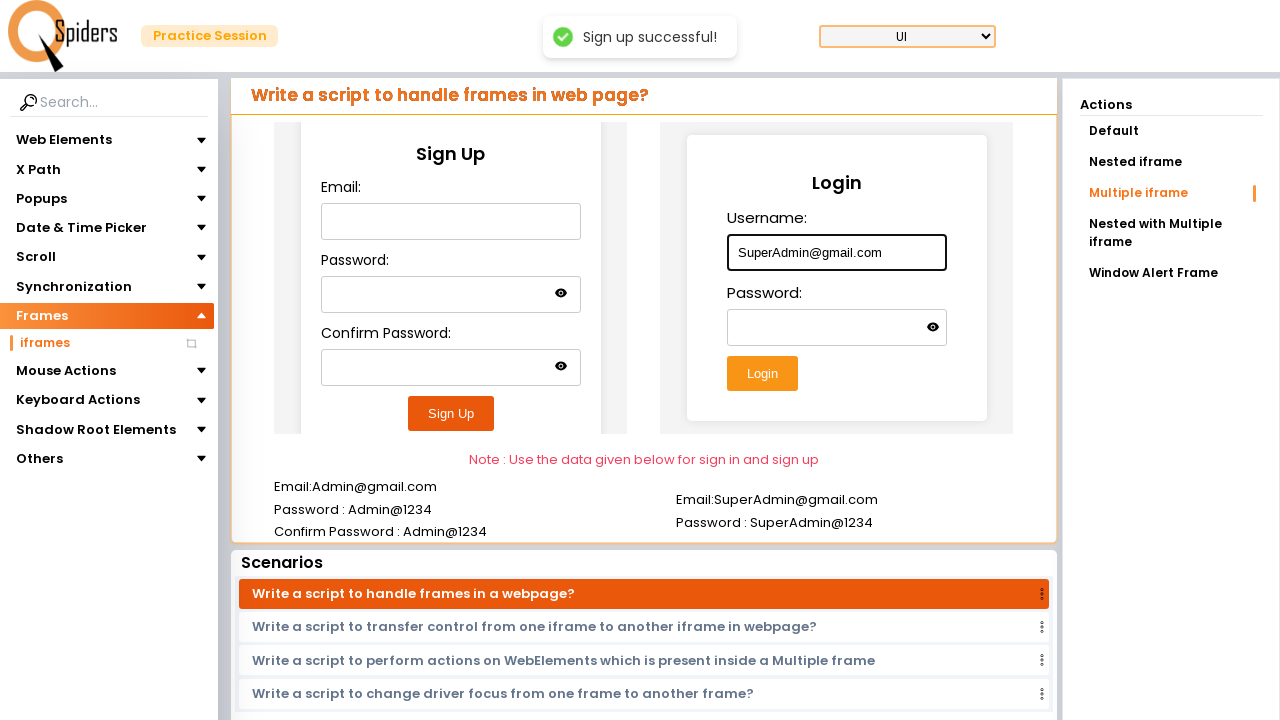

Filled password field with 'SuperAdmin@1234' in second iframe on iframe >> nth=1 >> internal:control=enter-frame >> #password
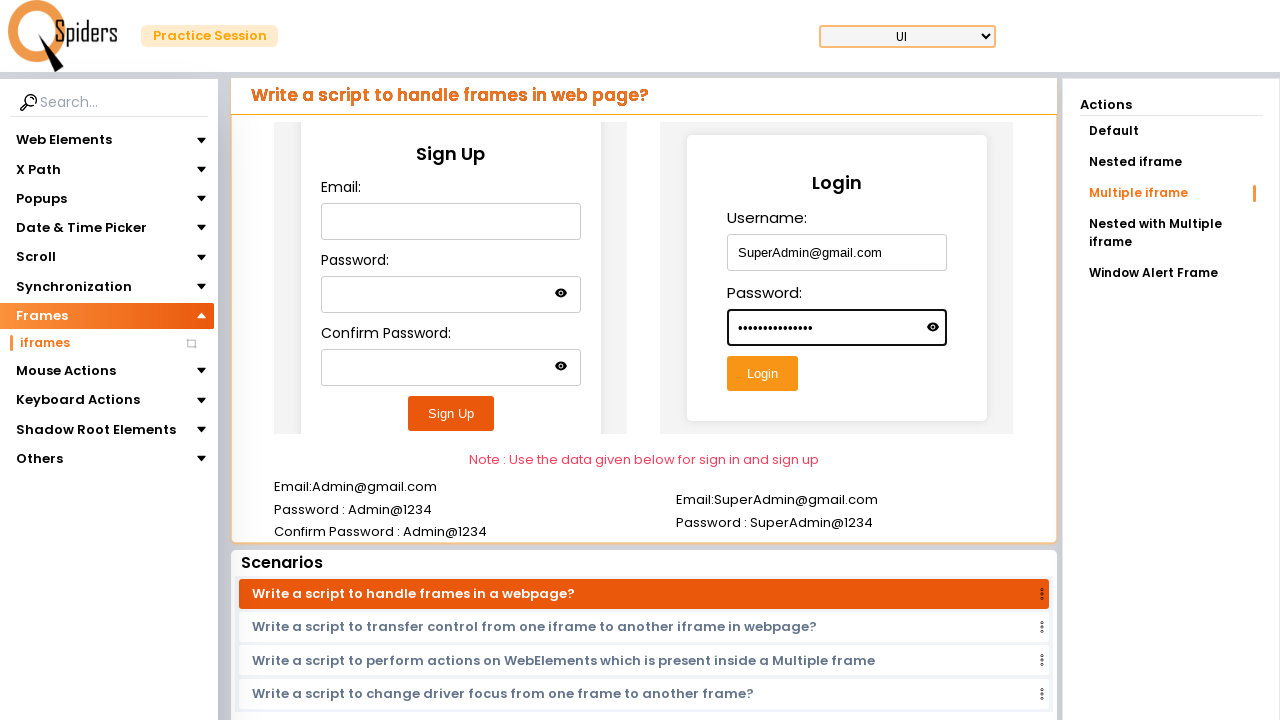

Clicked submit button to log in in second iframe at (762, 374) on iframe >> nth=1 >> internal:control=enter-frame >> #submitButton
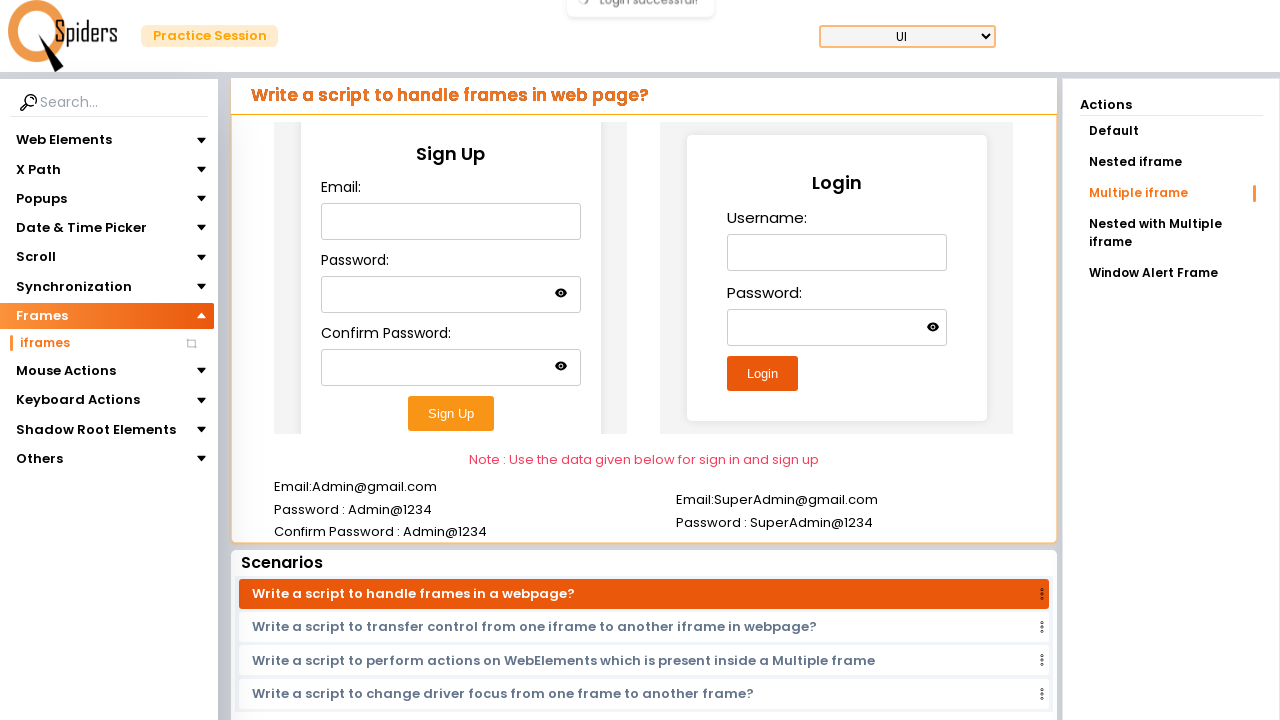

Waited for login confirmation
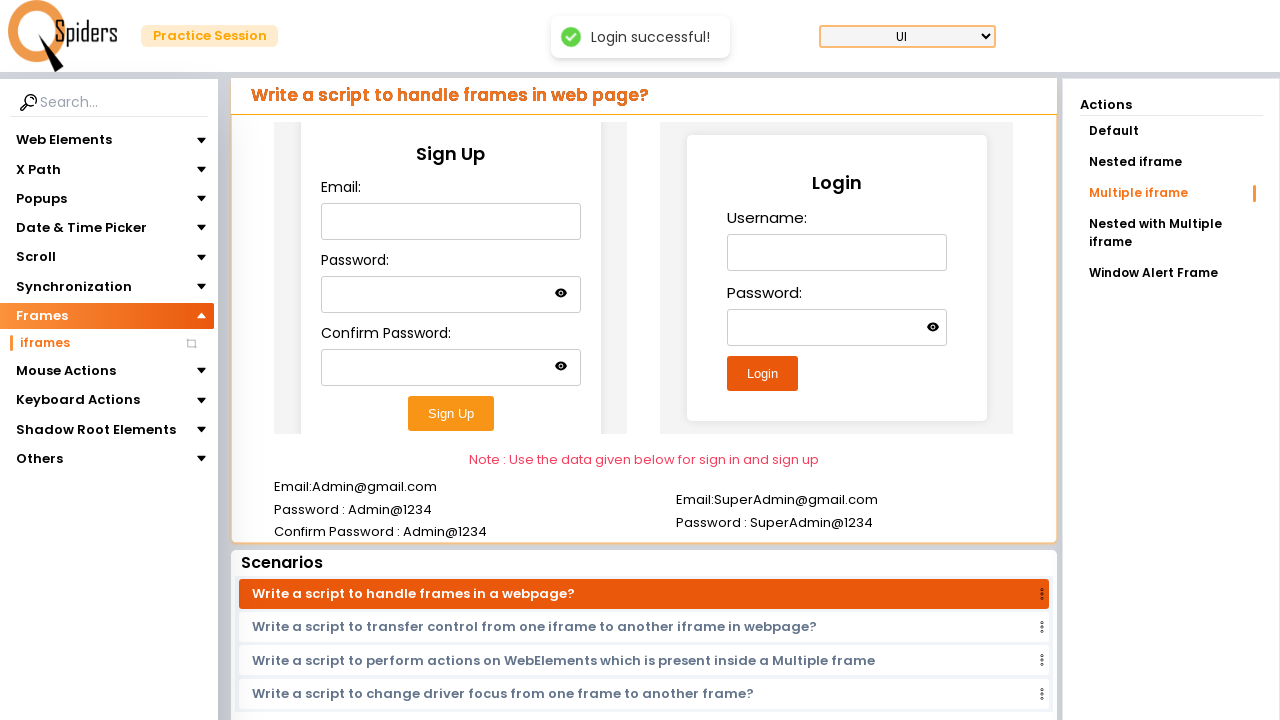

Verified 'Login successful!' confirmation message appeared
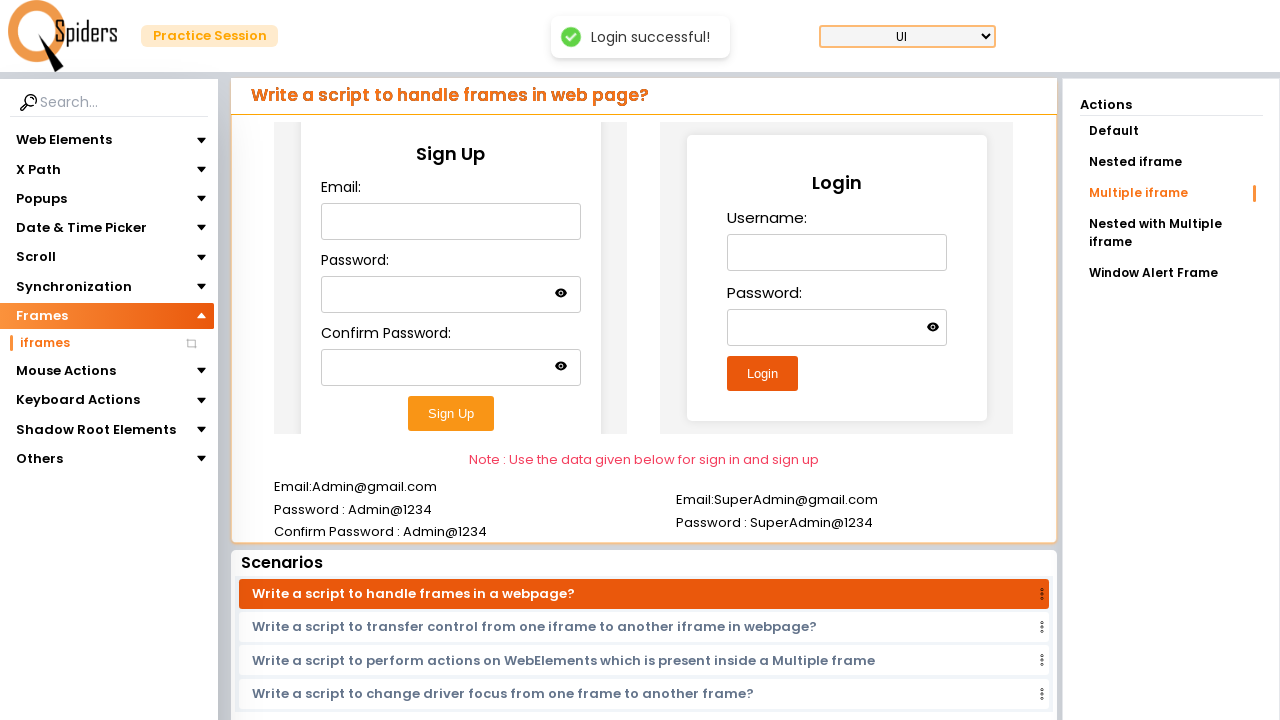

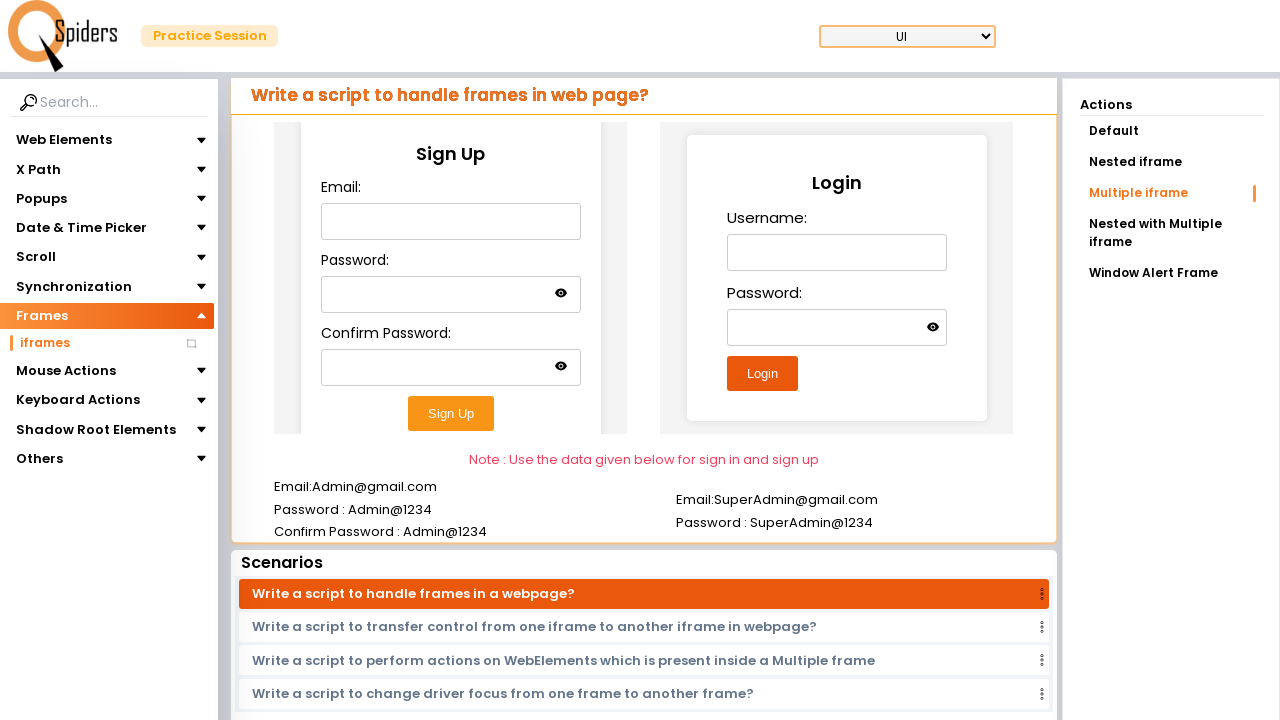